Tests alert functionality by entering a name, triggering an alert, verifying the alert text contains the name, and accepting the alert

Starting URL: https://rahulshettyacademy.com/AutomationPractice/

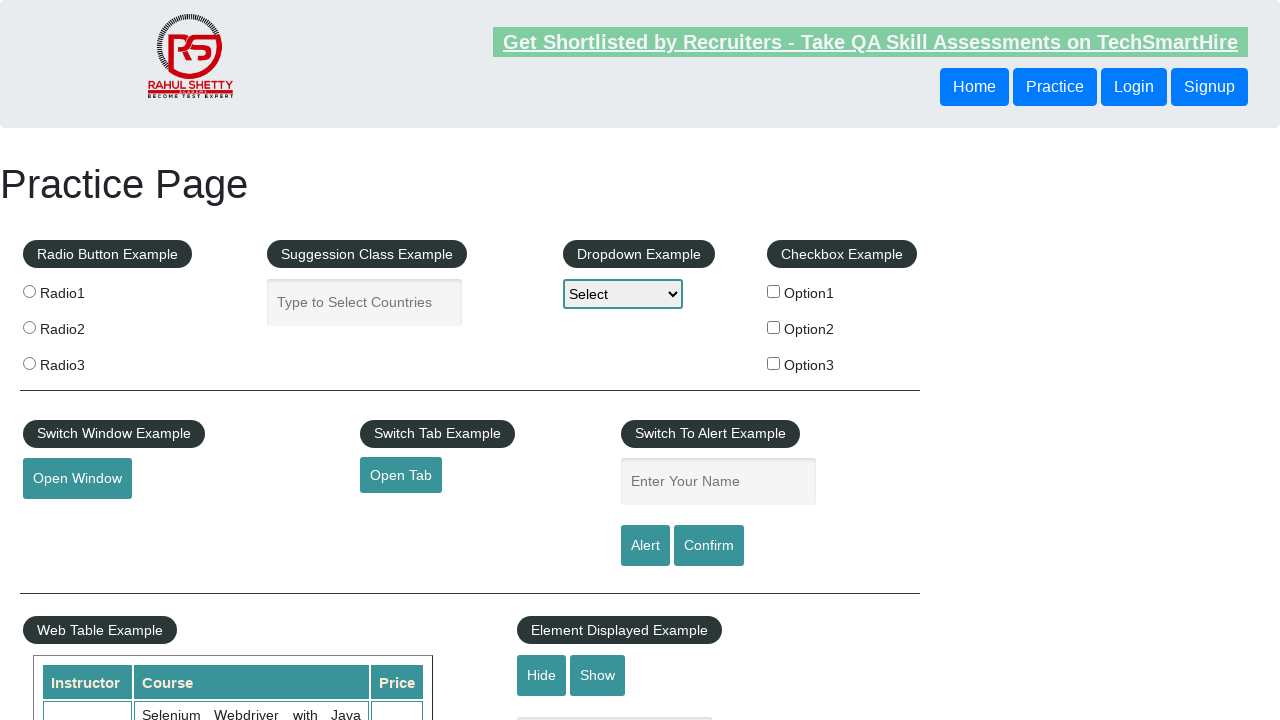

Filled name input field with 'Emmanuel' on #name
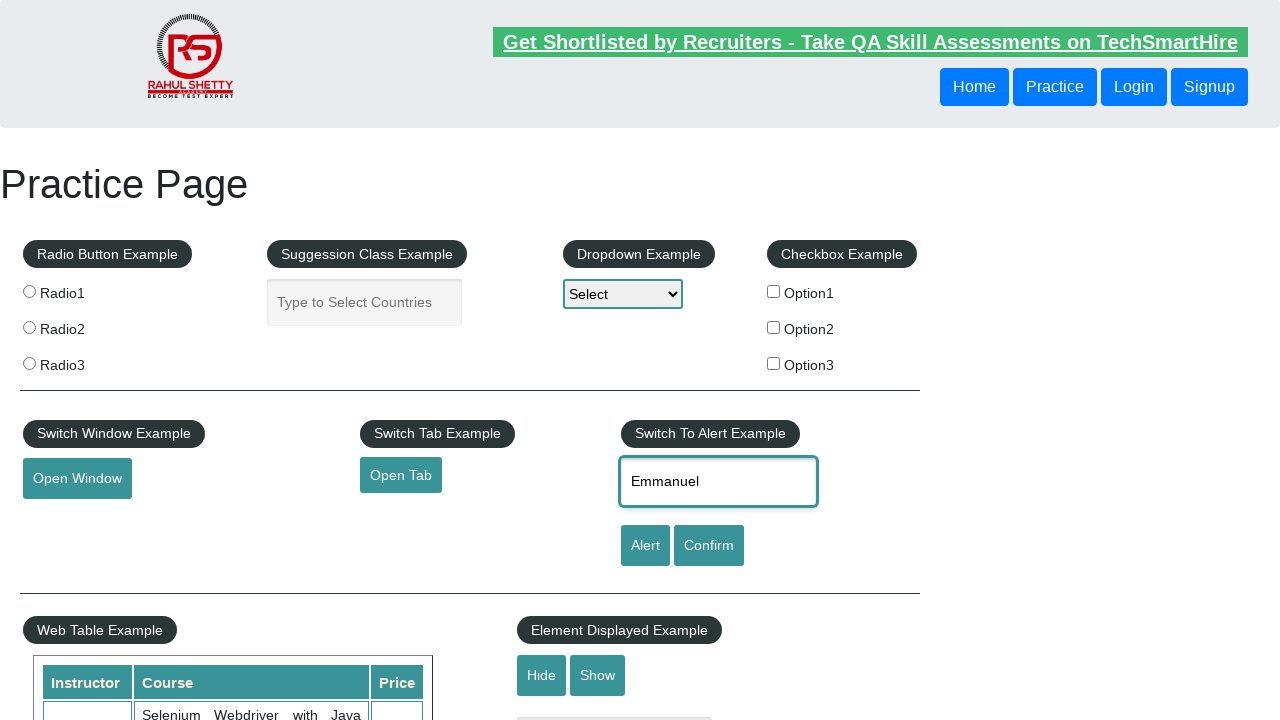

Clicked alert button to trigger alert dialog at (645, 546) on #alertbtn
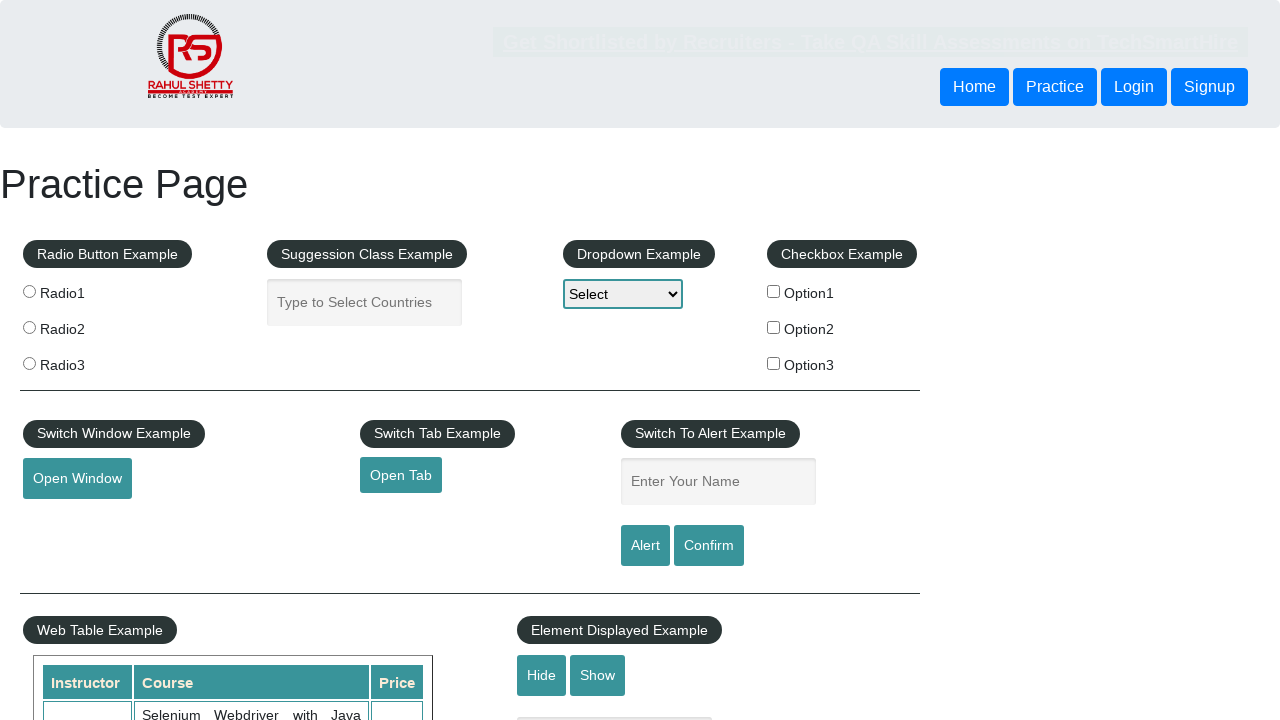

Set up dialog handler to accept alerts
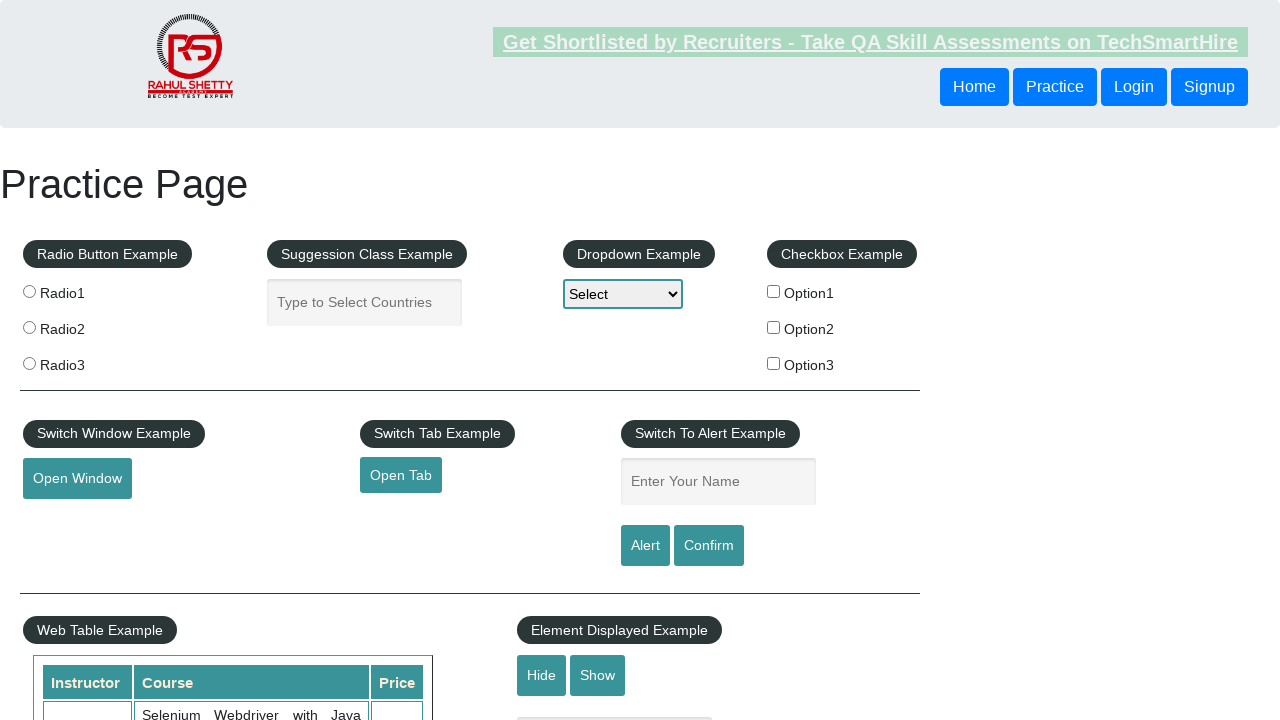

Updated dialog handler with assertion for alert text
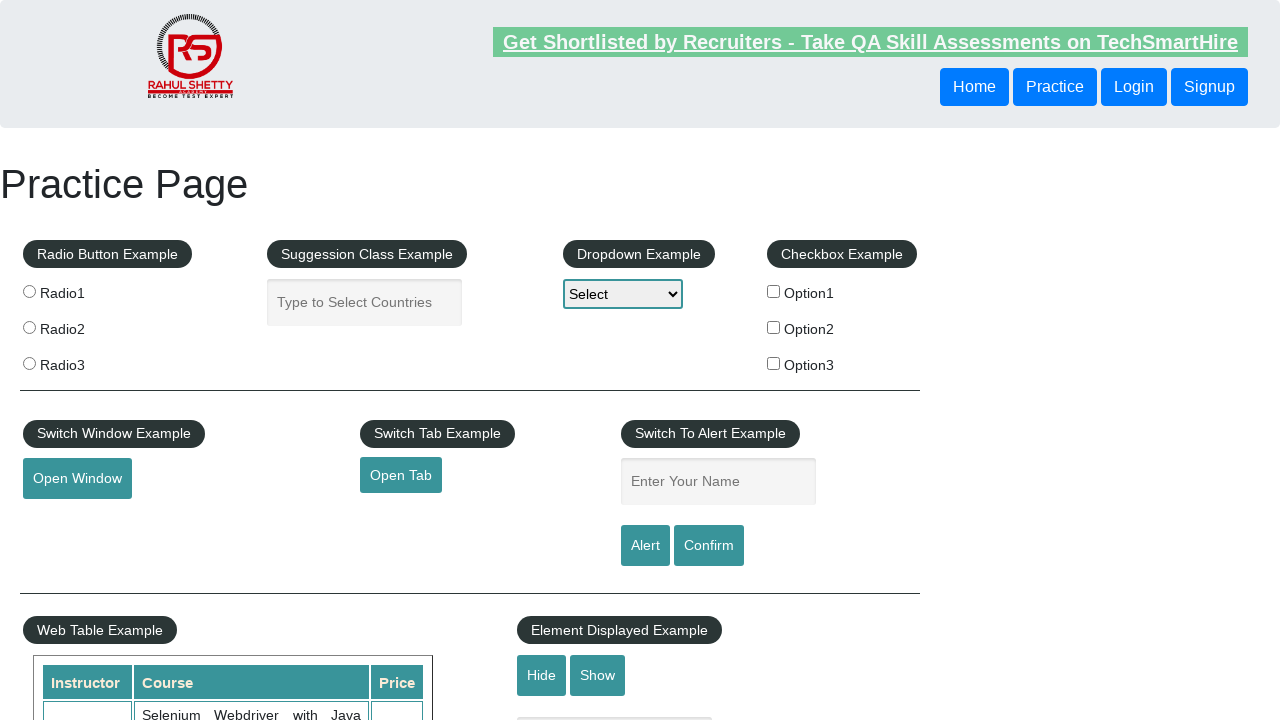

Clicked alert button again to trigger alert with verification handler at (645, 546) on #alertbtn
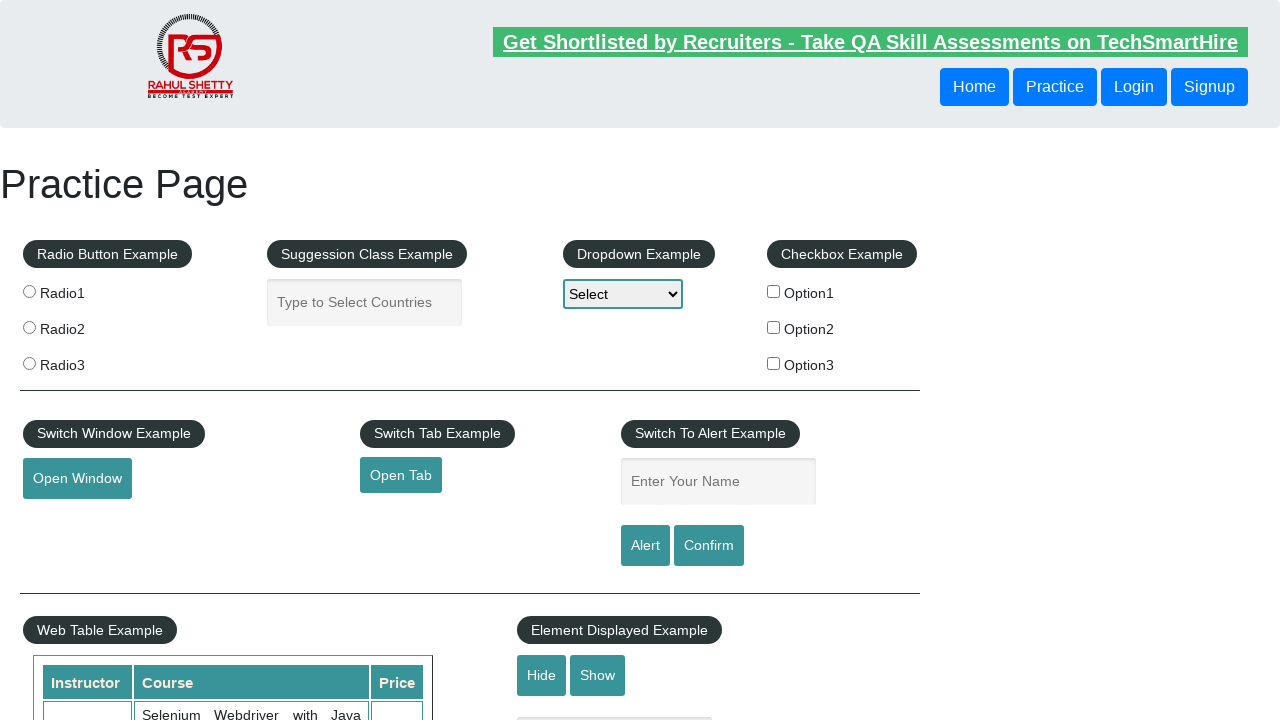

Alert accepted and test completed
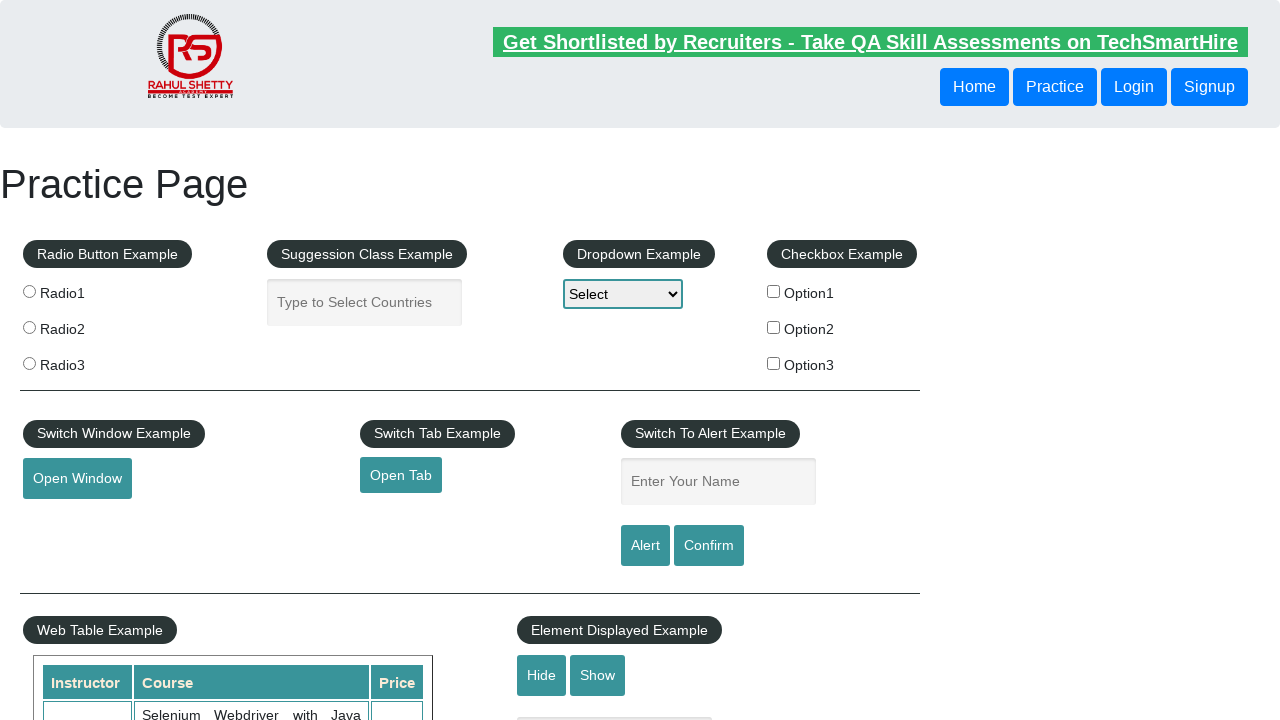

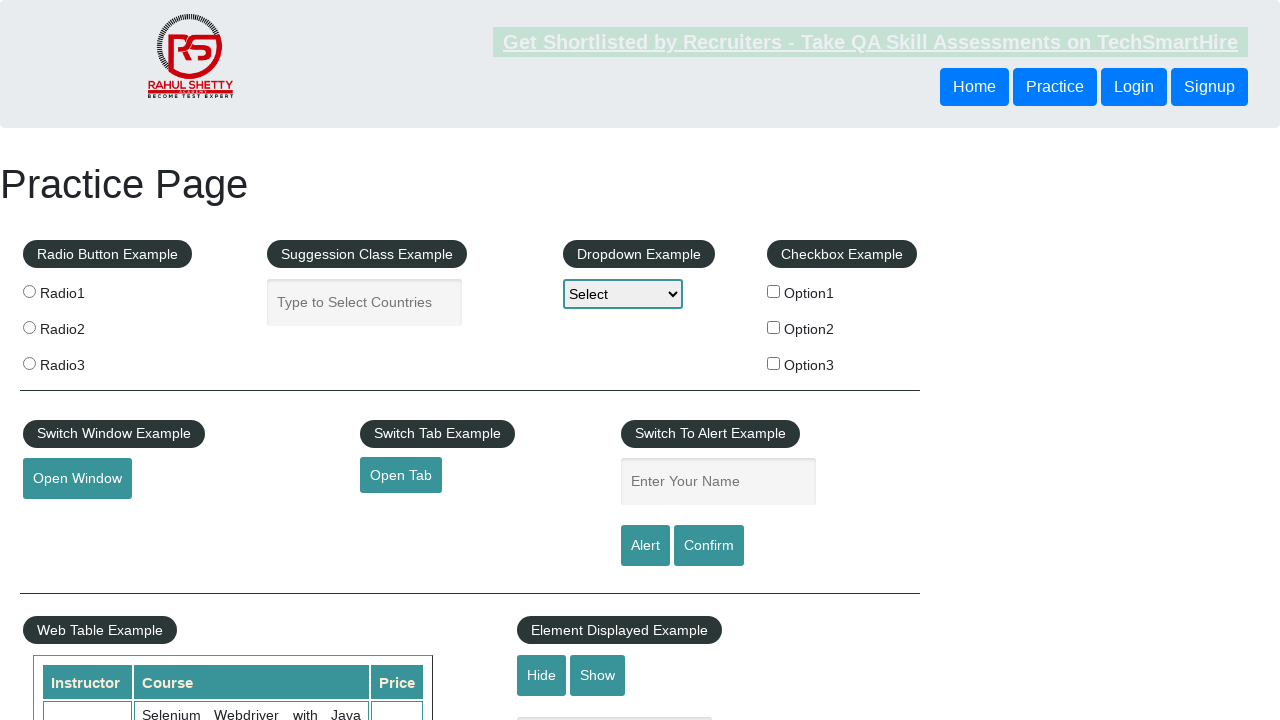